Tests clicking a simple button and verifies the result text shows "Submitted"

Starting URL: https://www.qa-practice.com/elements/button/simple

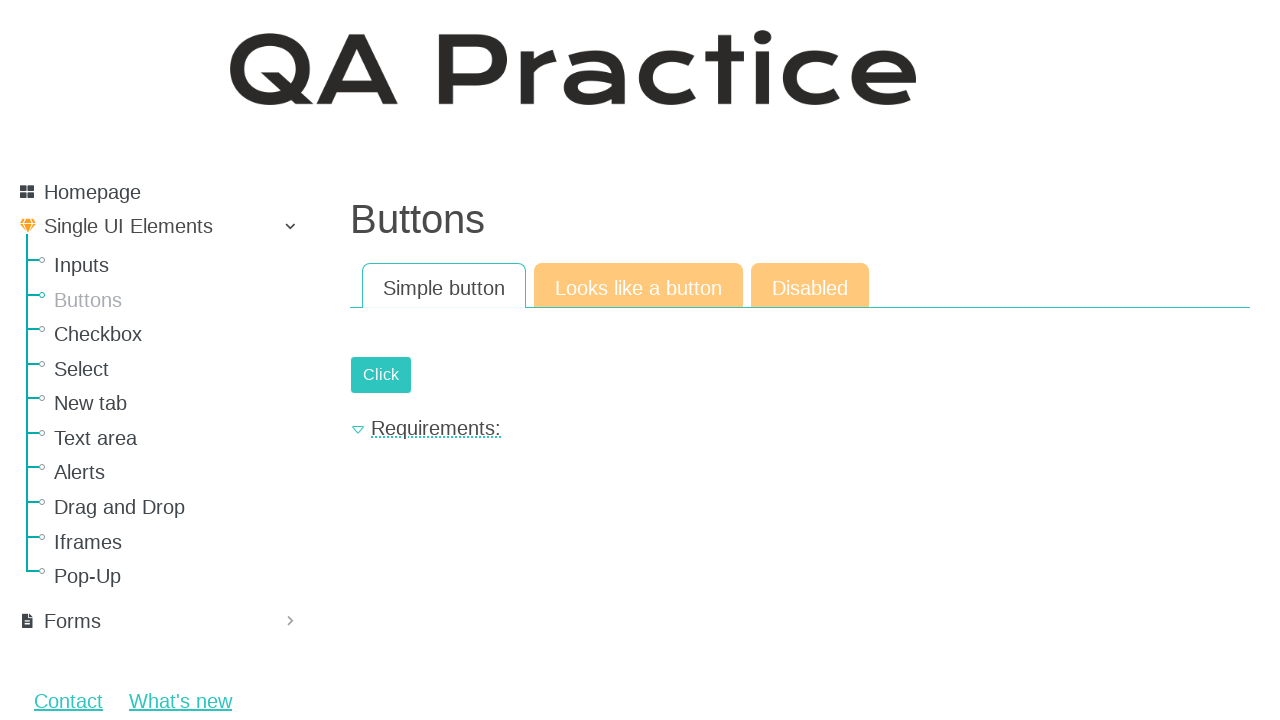

Clicked the submit button at (381, 375) on #submit-id-submit
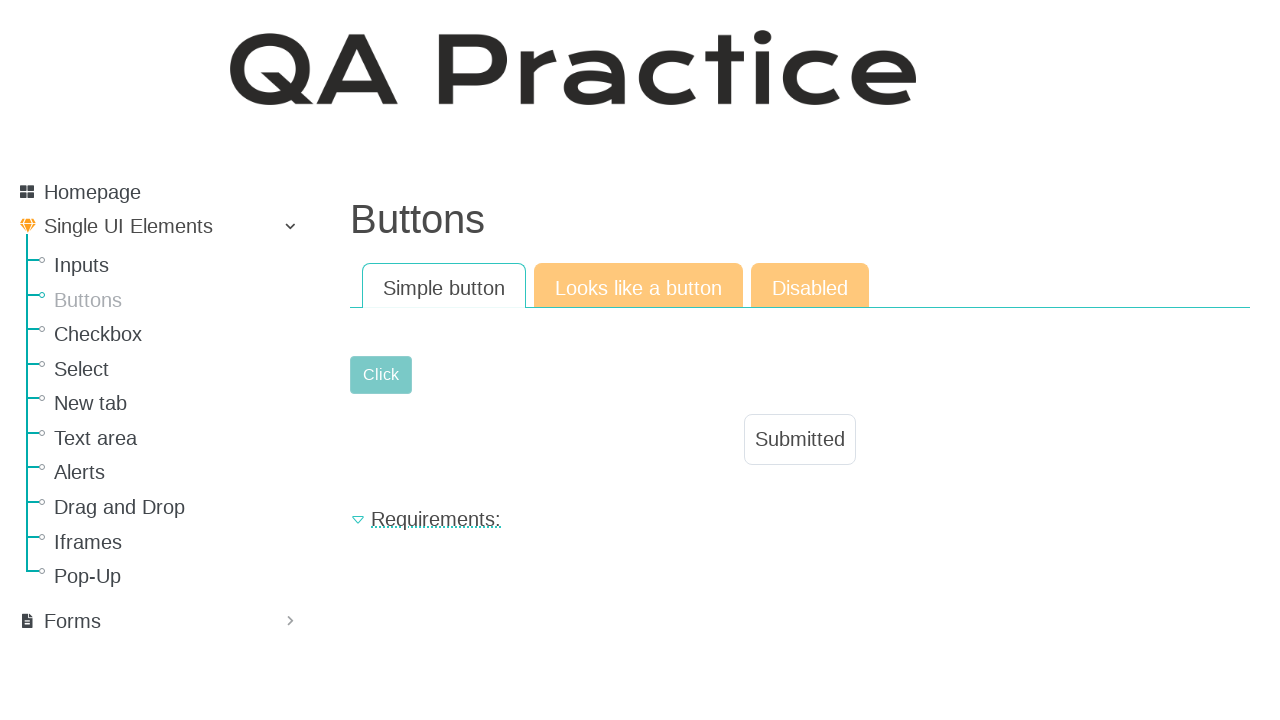

Result text element loaded and is visible
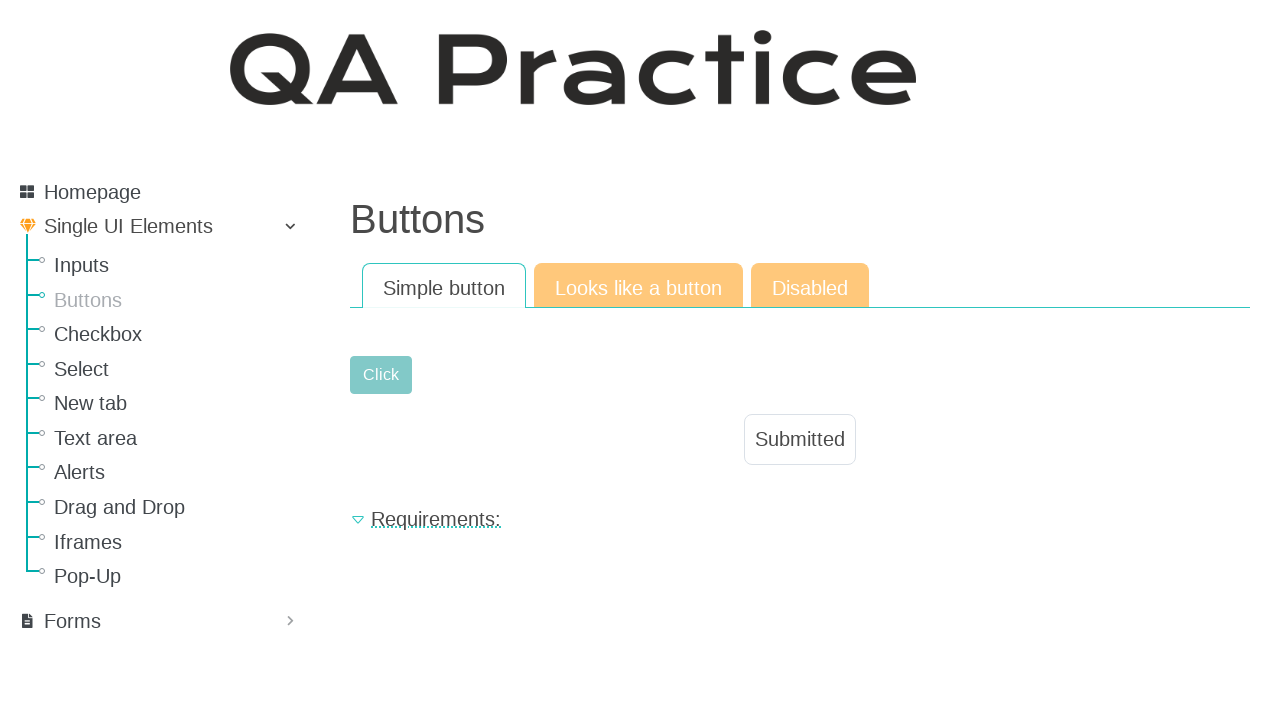

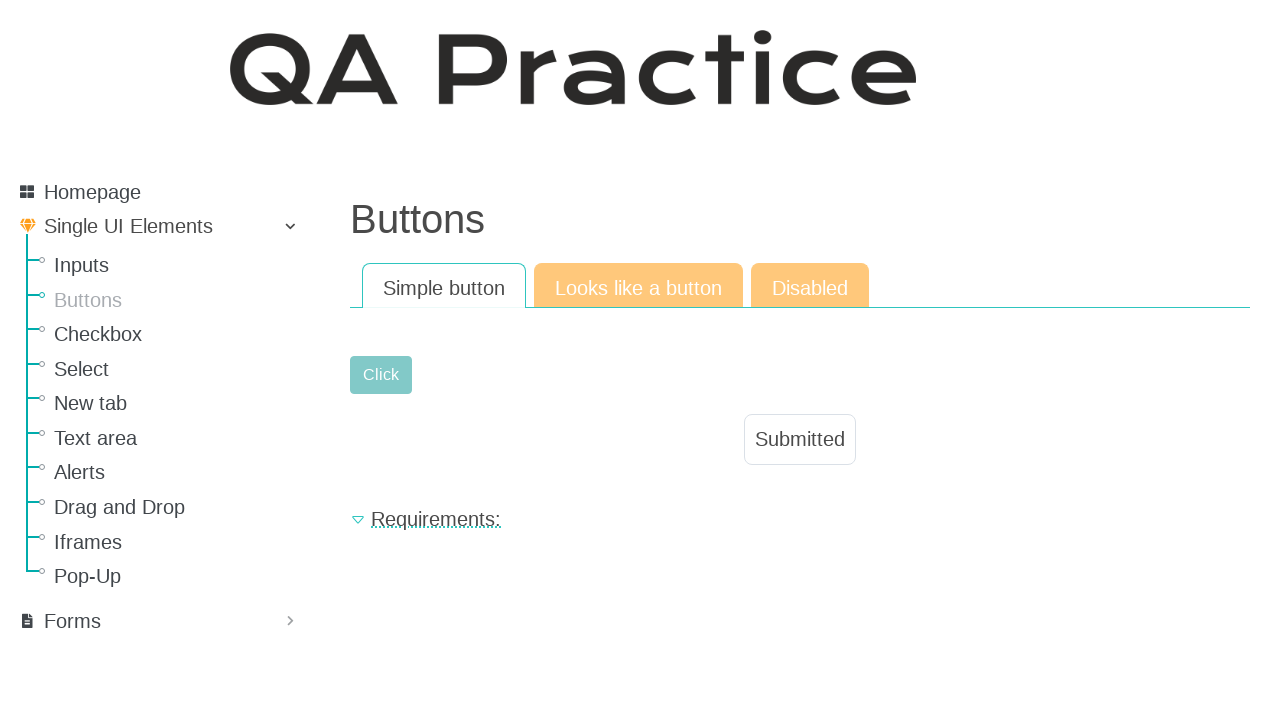